Tests product details navigation by clicking on the first product in the grid to view its details page.

Starting URL: https://demo.applitools.com/gridHackathonV2.html

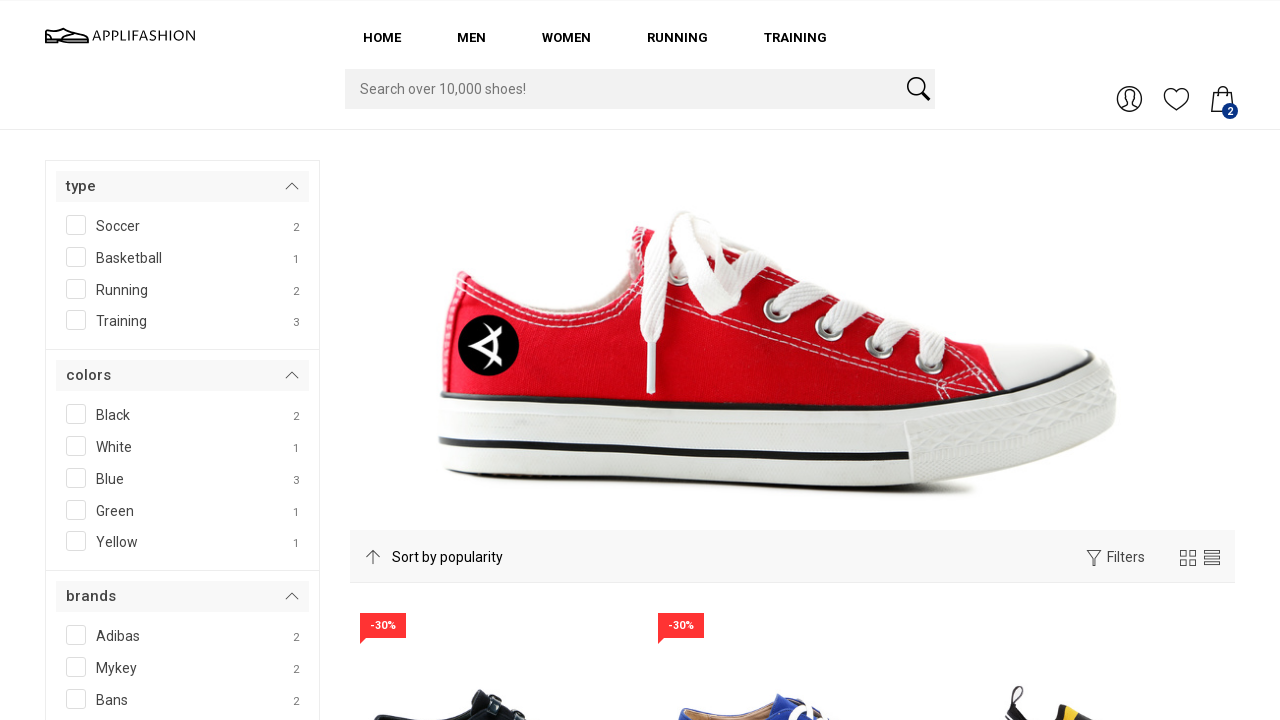

Clicked on the first product in the grid at (494, 362) on div.grid_item a
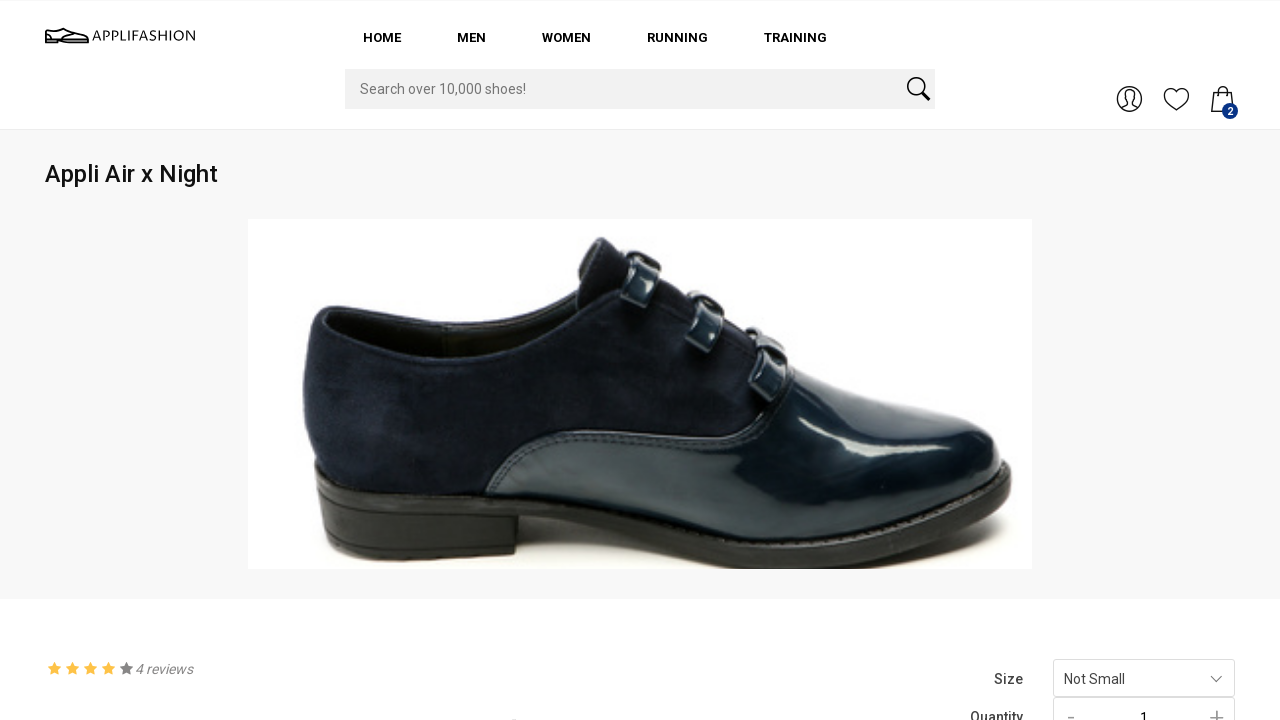

Product details page loaded successfully
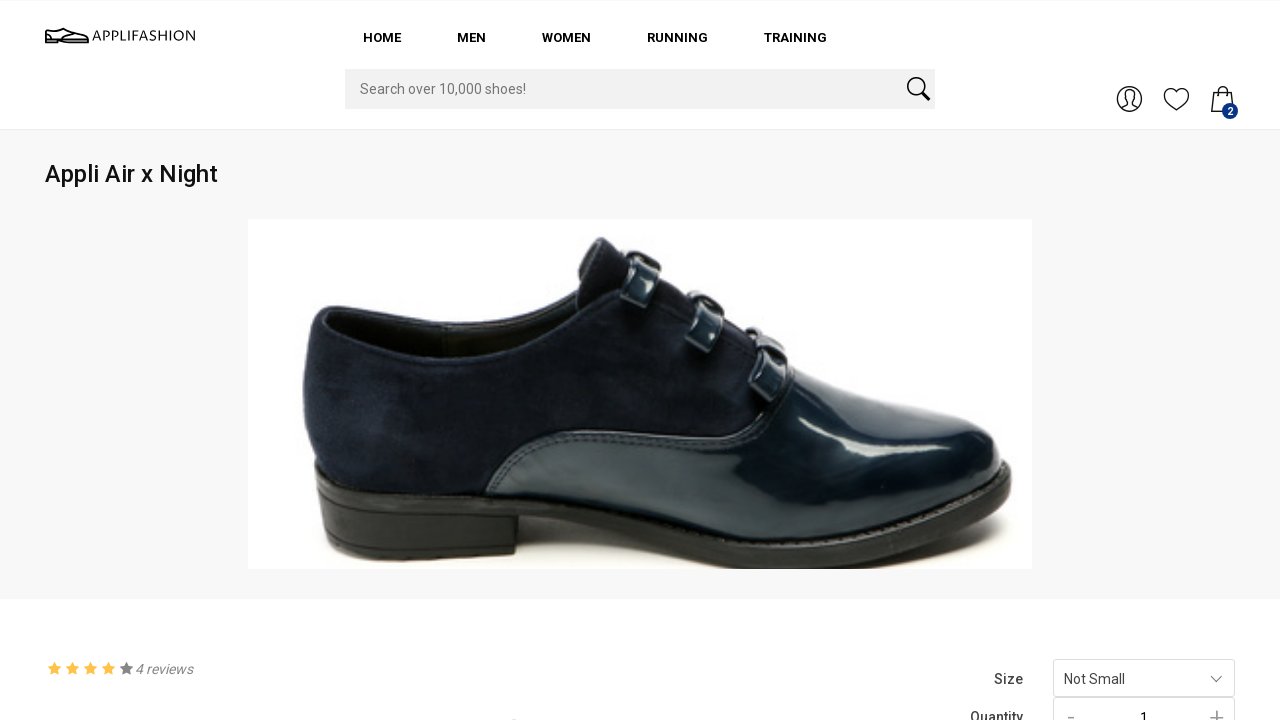

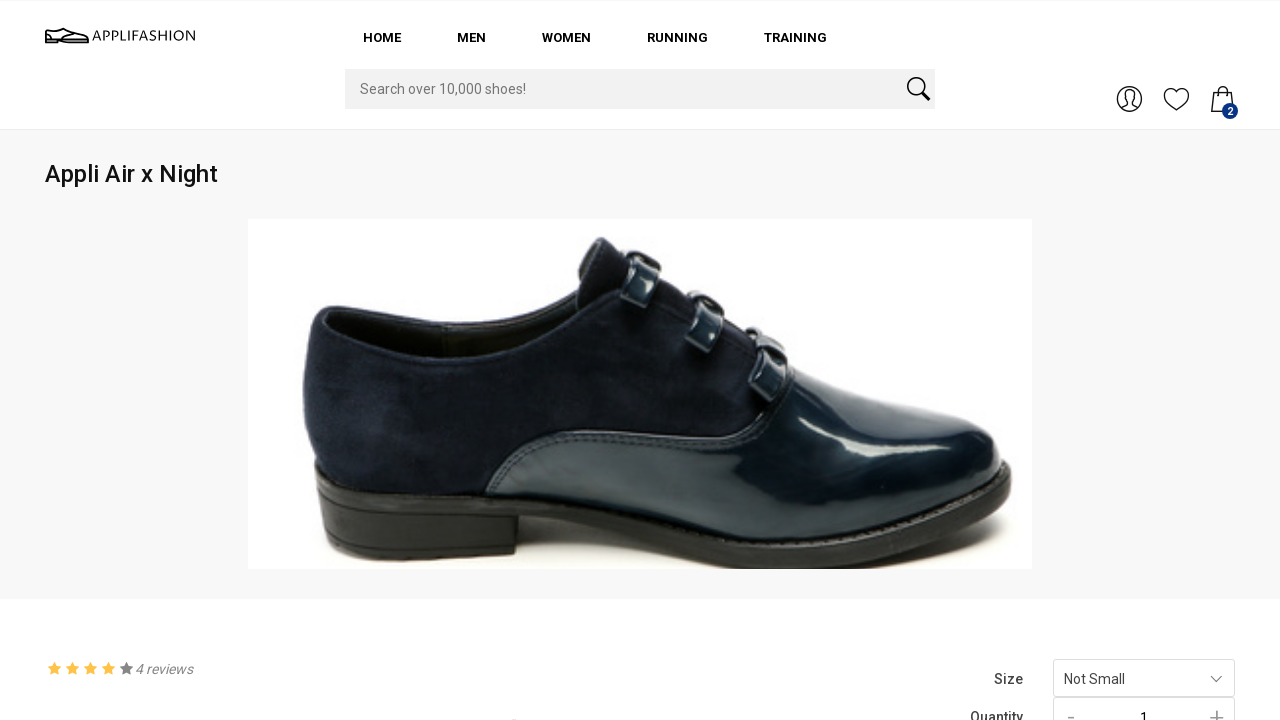